Tests dropdown selection functionality by selecting an option from a dropdown and verifying the selected value

Starting URL: https://kitchen.applitools.com/ingredients/select

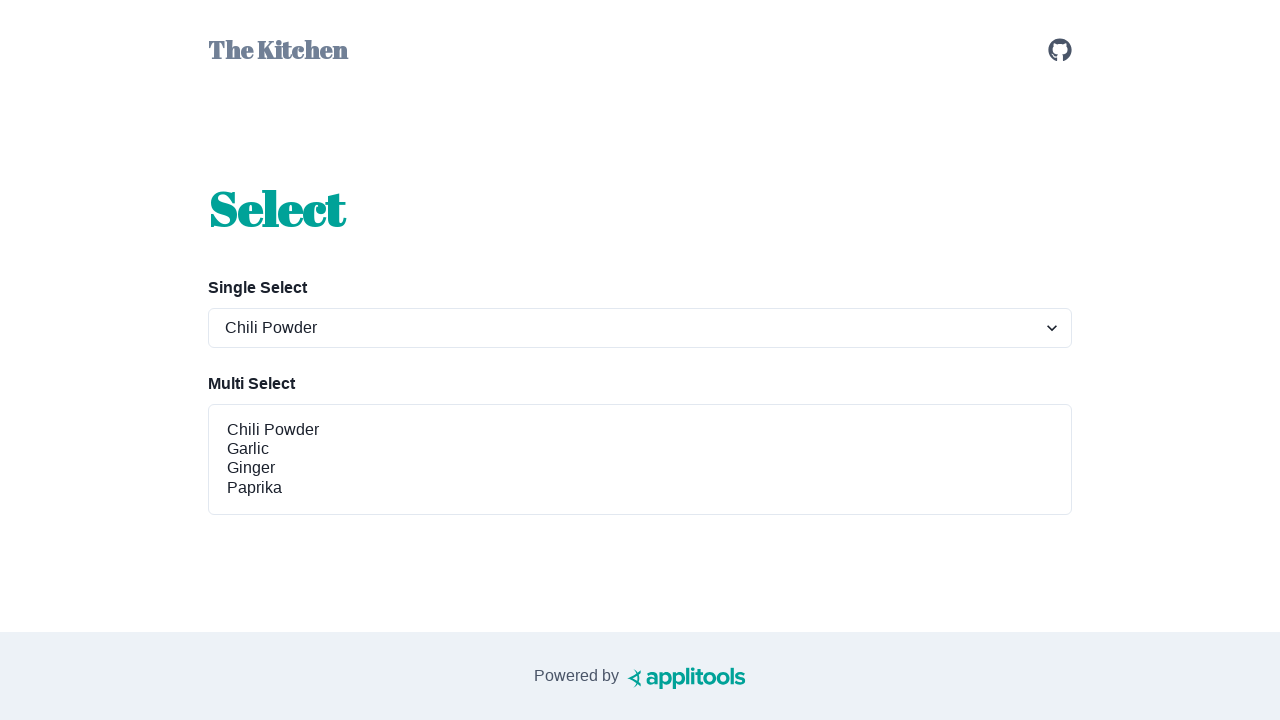

Selected 'ginger' from the spices dropdown on #spices-select-single
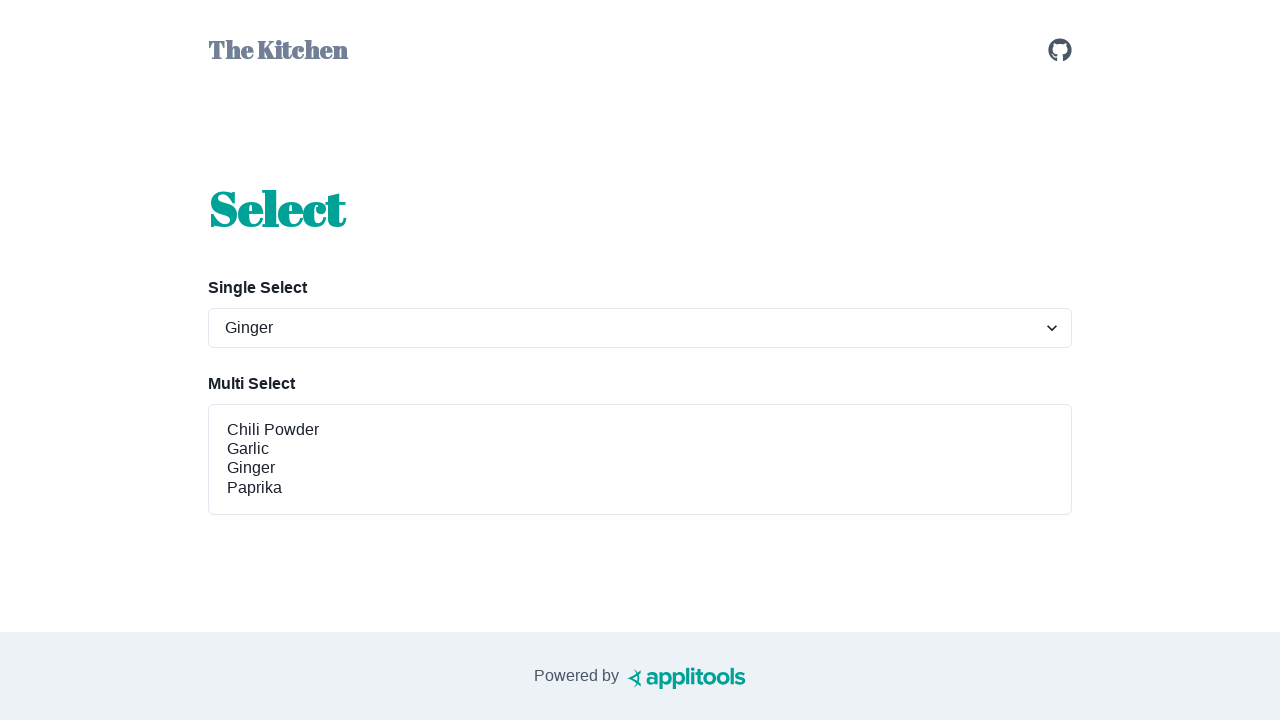

Verified that 'ginger' was successfully selected in the dropdown
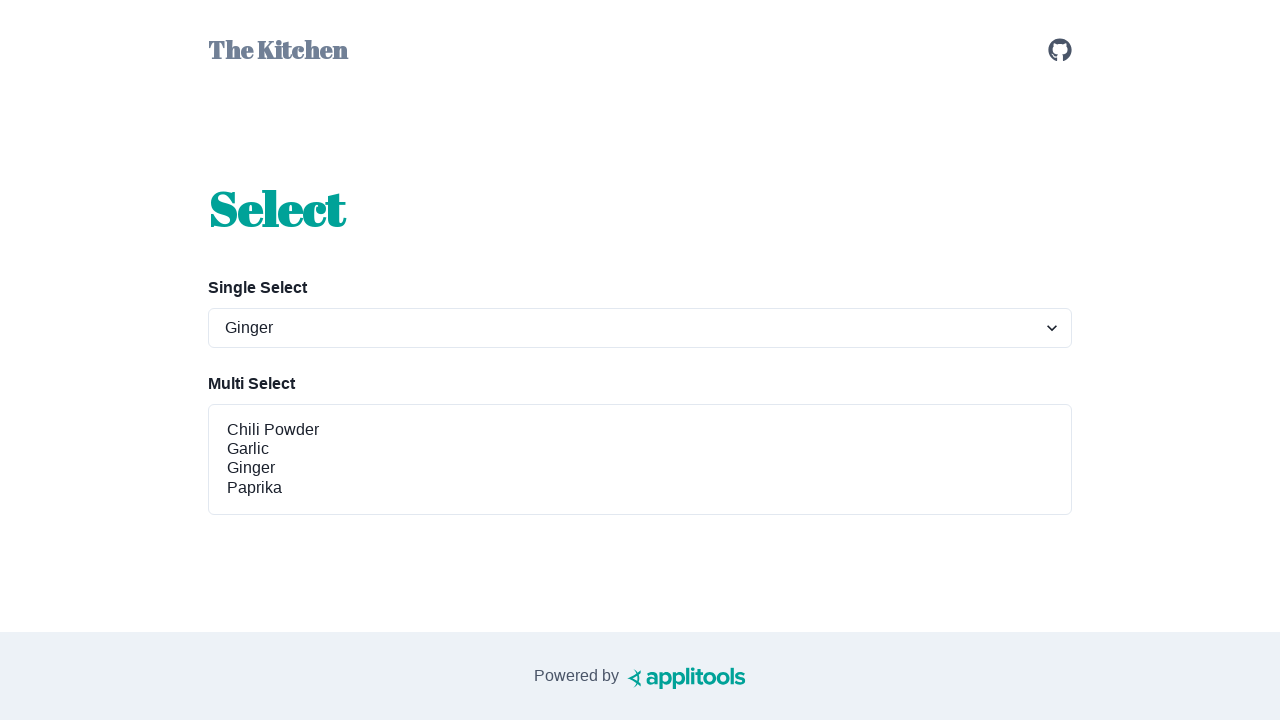

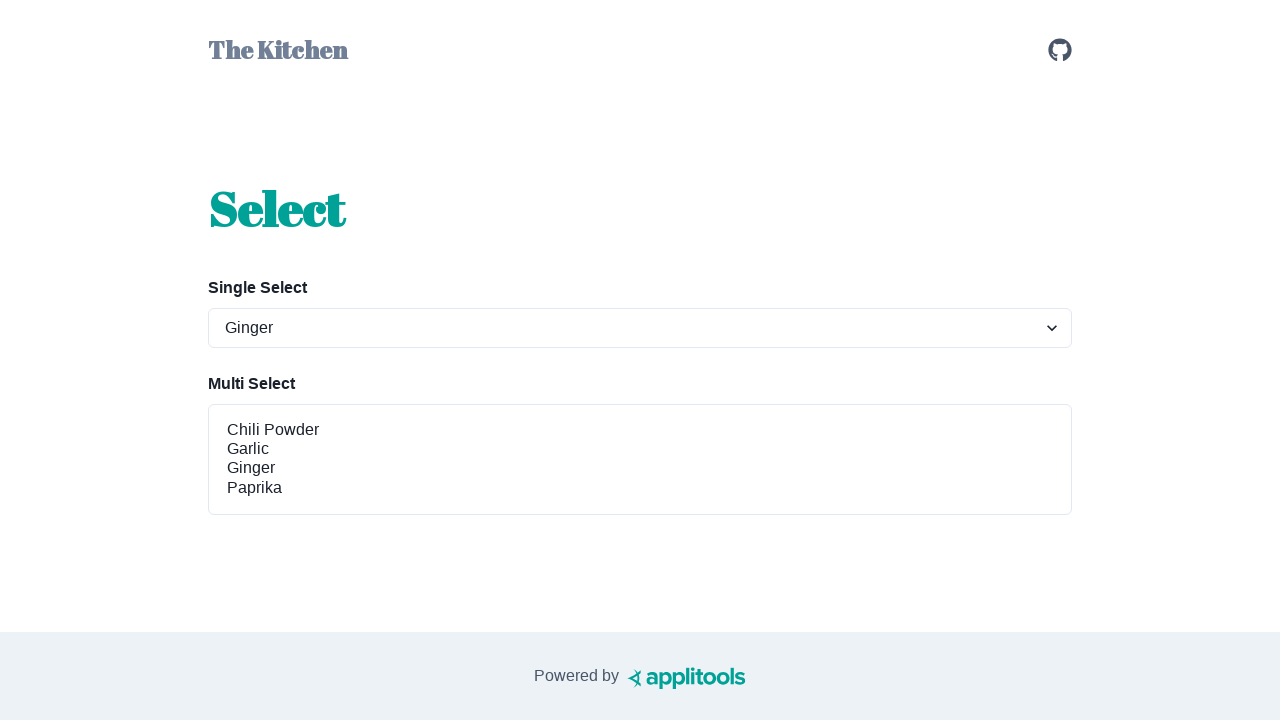